Tests sibling element navigation by clicking a button that is a sibling of another button in the header, demonstrating XPath following-sibling axis usage.

Starting URL: https://rahulshettyacademy.com/AutomationPractice

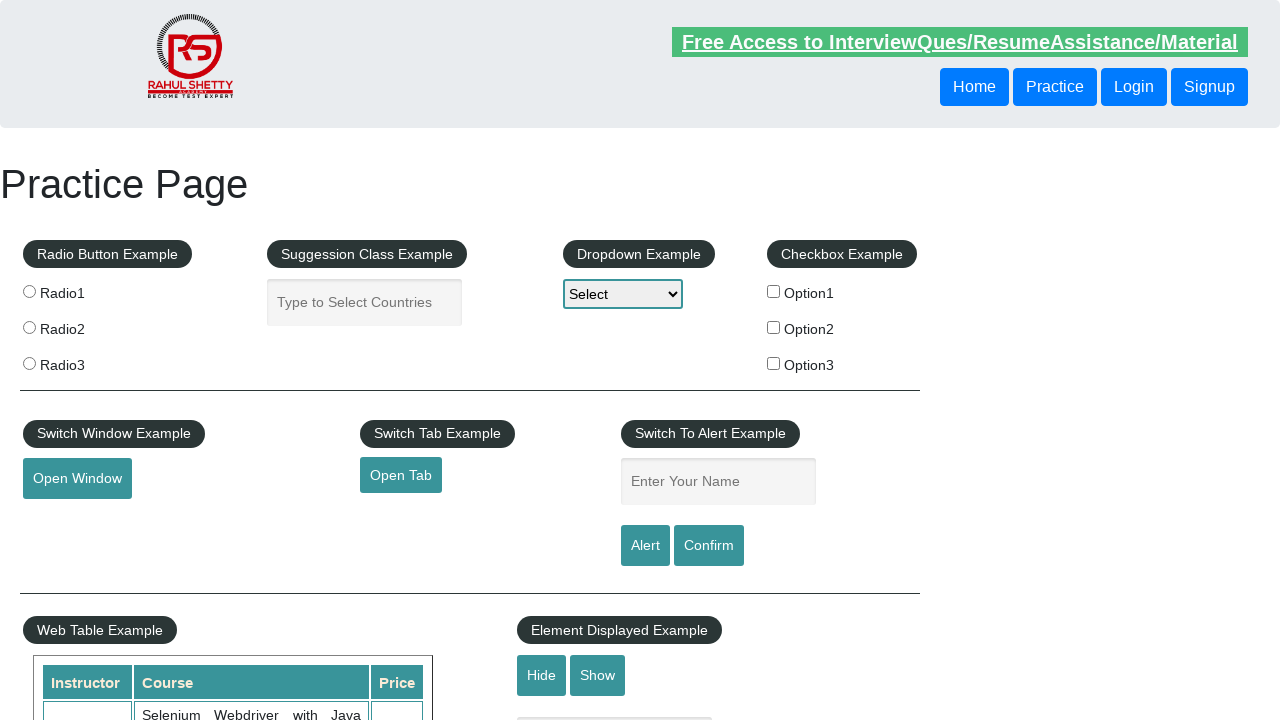

Clicked sibling button in header using XPath following-sibling axis at (1134, 87) on xpath=//header/div/button[1]/following-sibling::button[1]
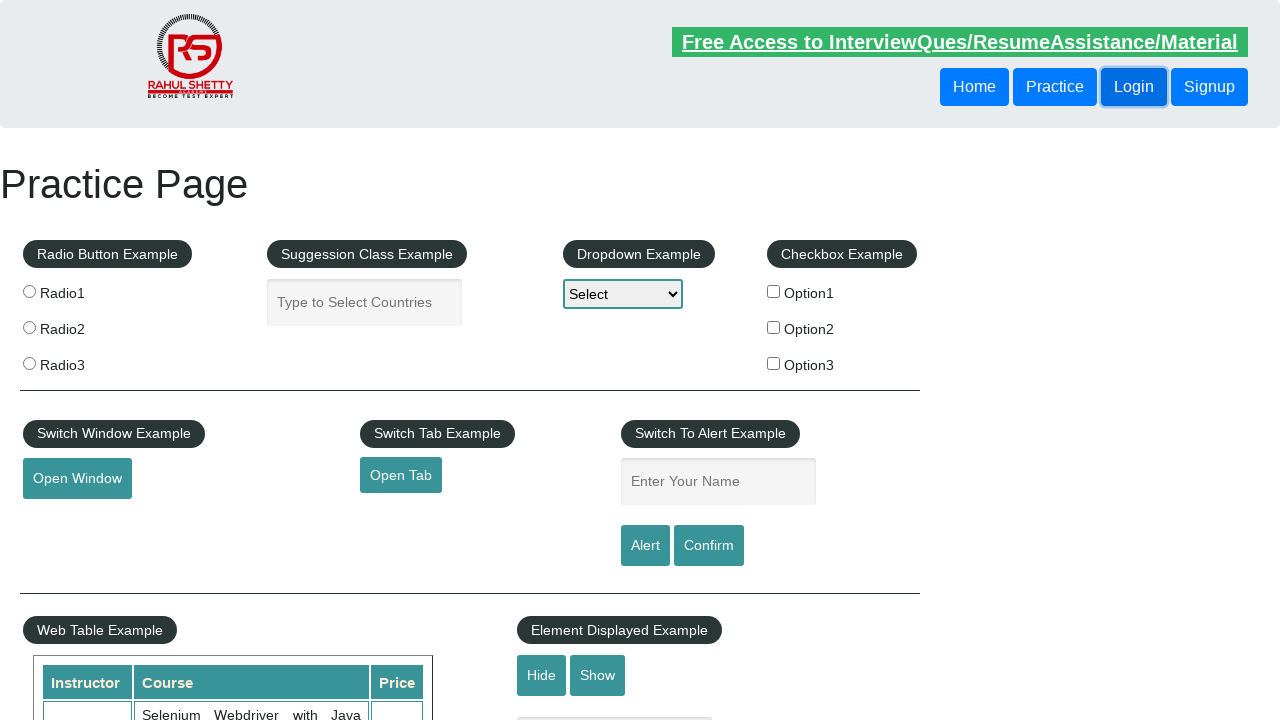

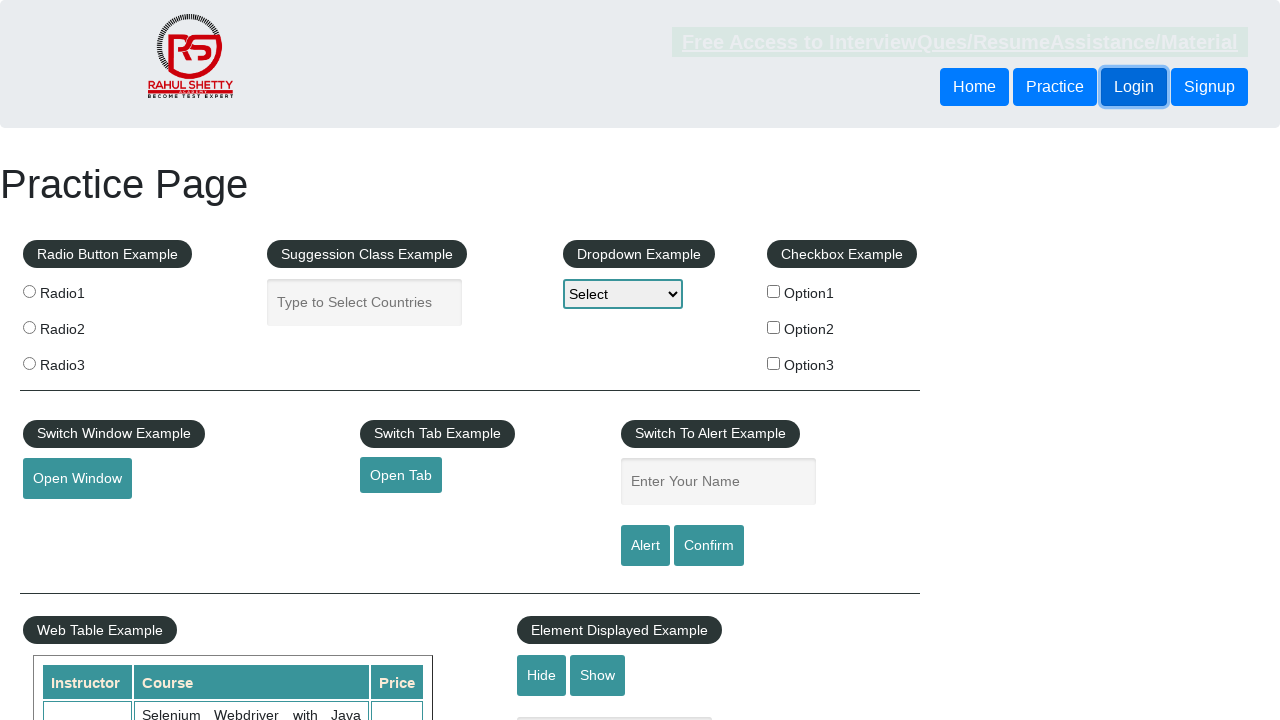